Tests JavaScript-based page scrolling by scrolling down 500 pixels from top, then 500 more pixels forward, and finally 200 pixels back up.

Starting URL: https://www.selenium.dev/selenium/web/scrolling_tests/frame_with_nested_scrolling_frame_out_of_view.html

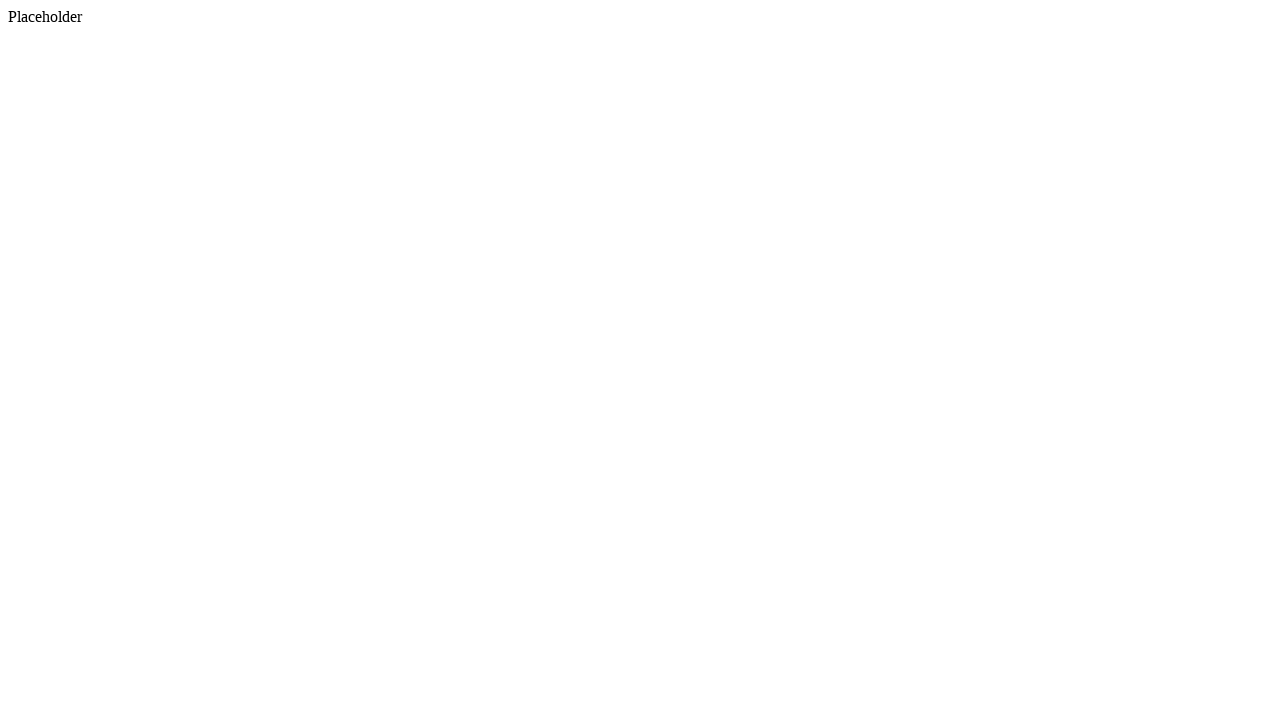

Page loaded (DOM content ready)
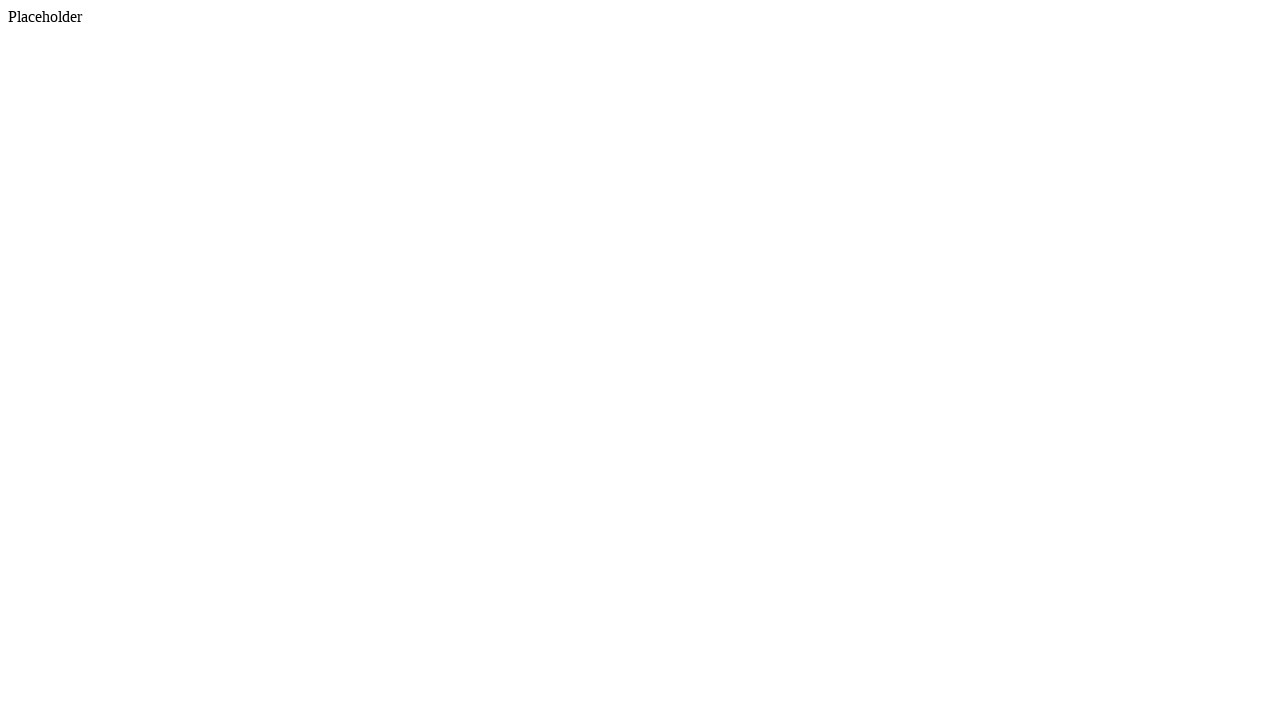

Scrolled down 500 pixels from top
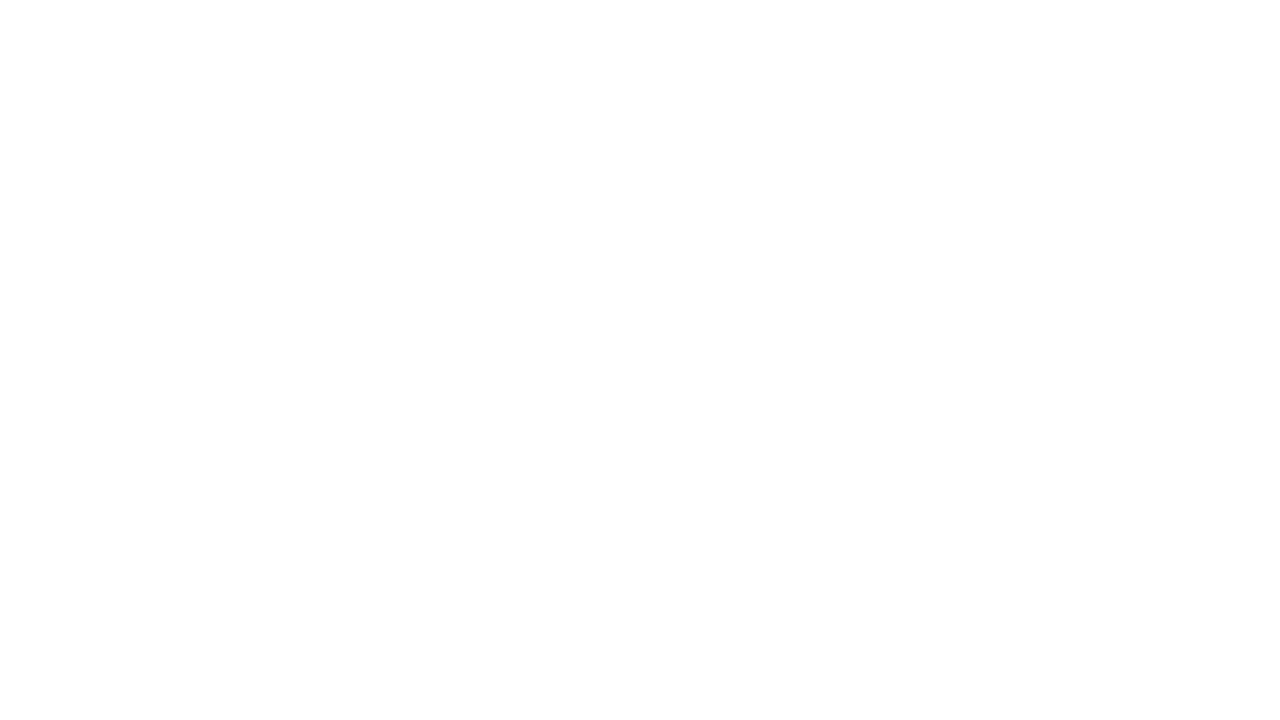

Waited 500ms for scroll animation
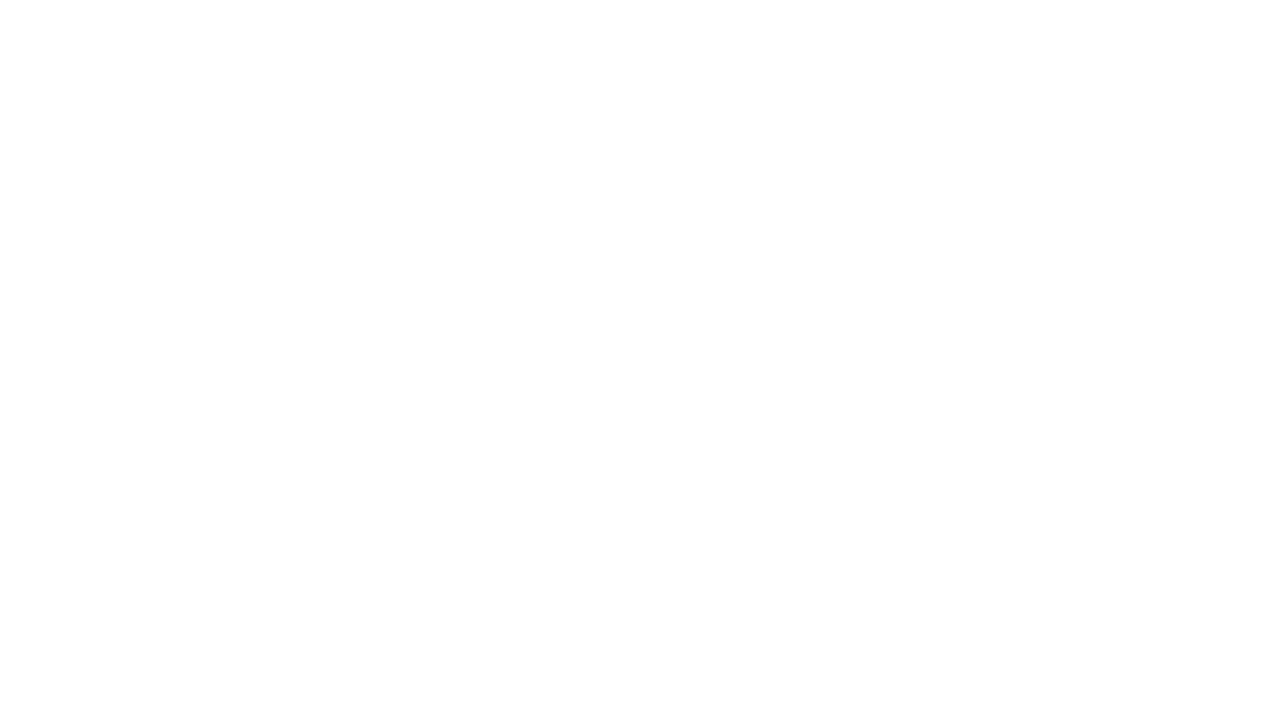

Scrolled down 500 more pixels forward
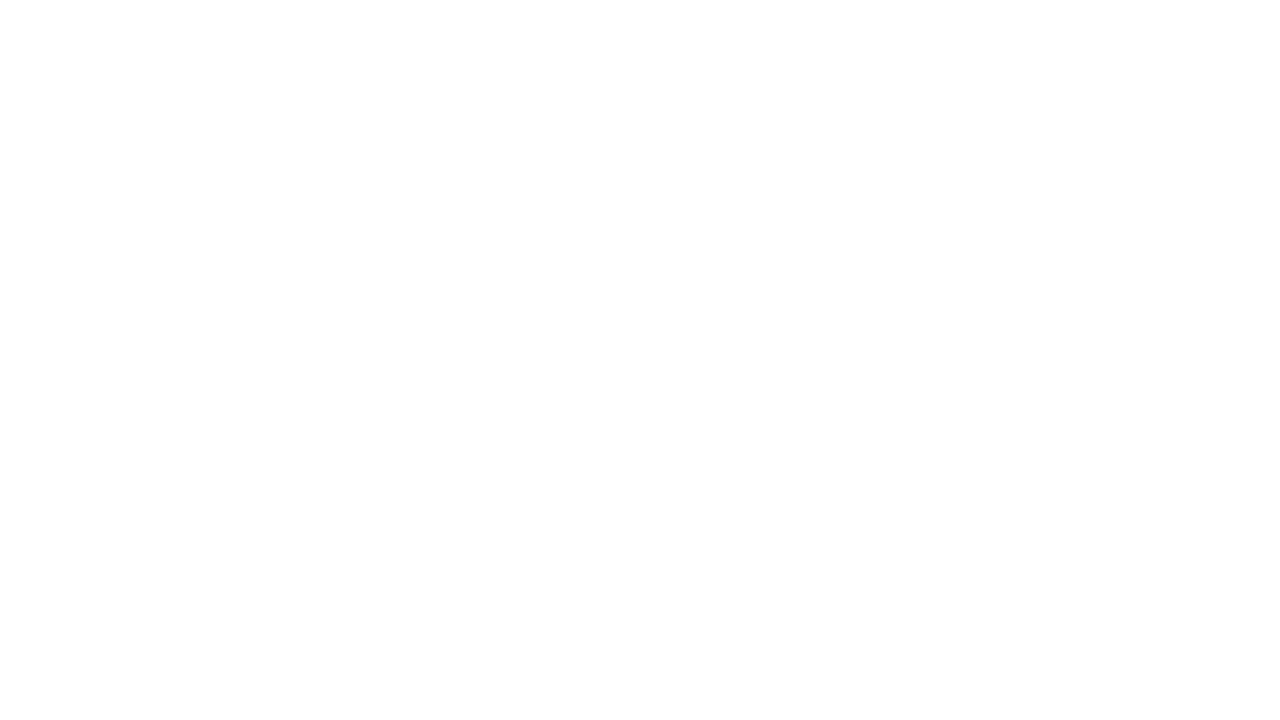

Waited 500ms for scroll animation
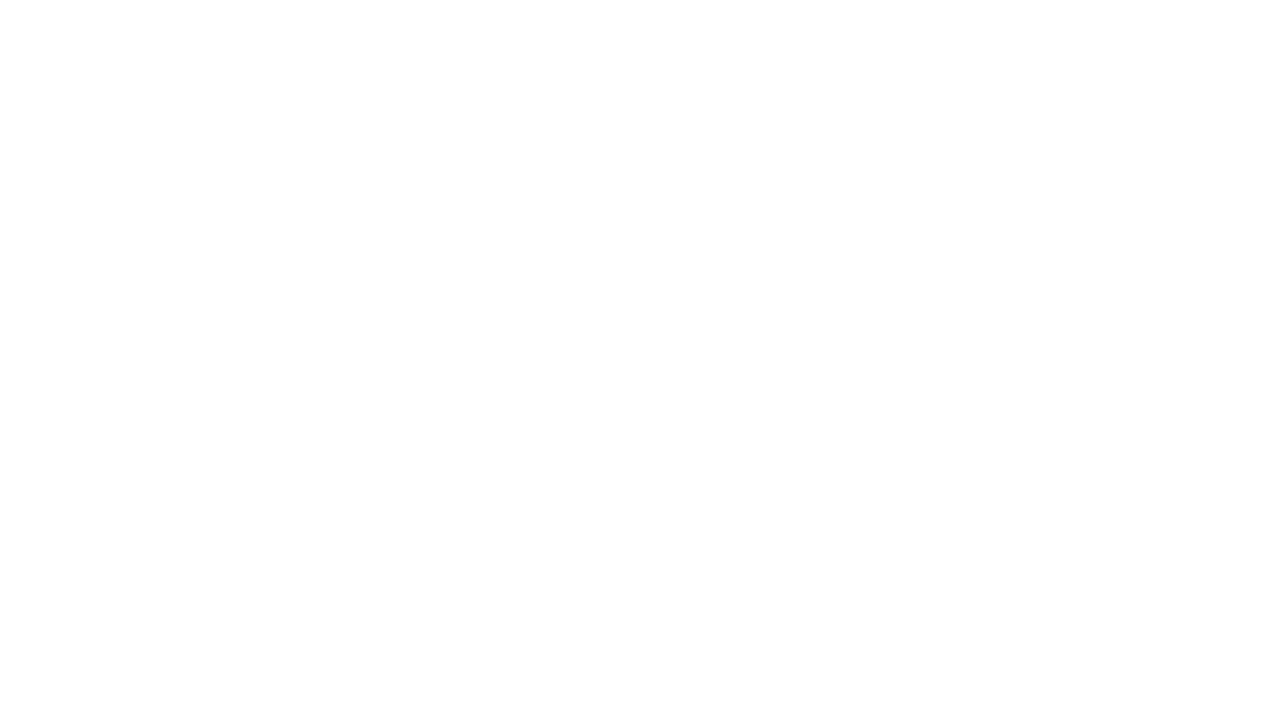

Scrolled up 200 pixels
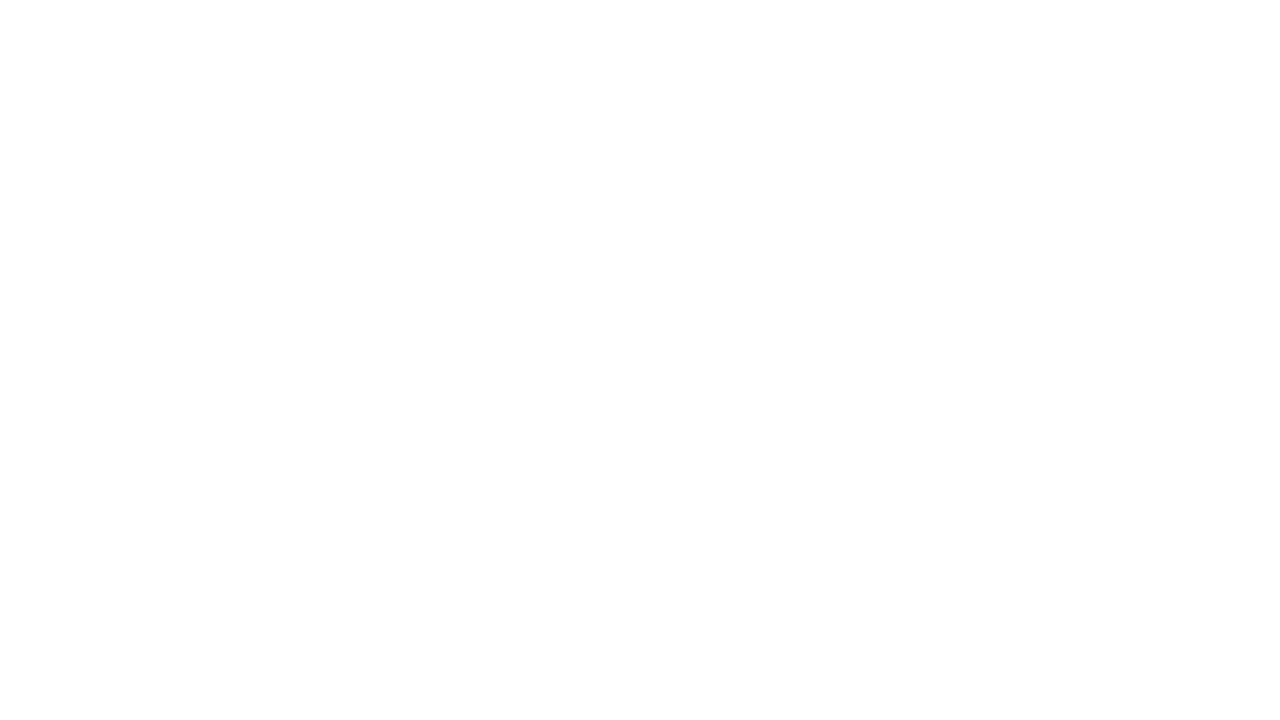

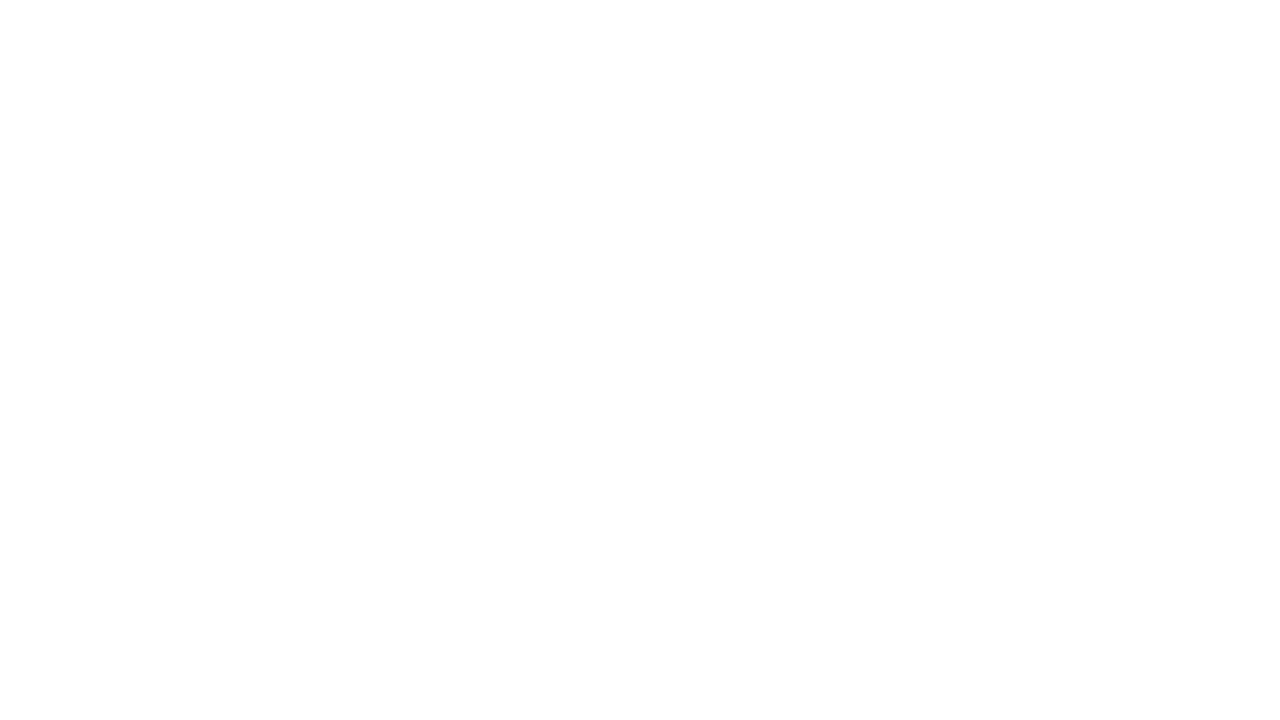